Tests the search functionality on FirstCry website by searching for "Shirt" and verifying search results are displayed

Starting URL: https://www.firstcry.com

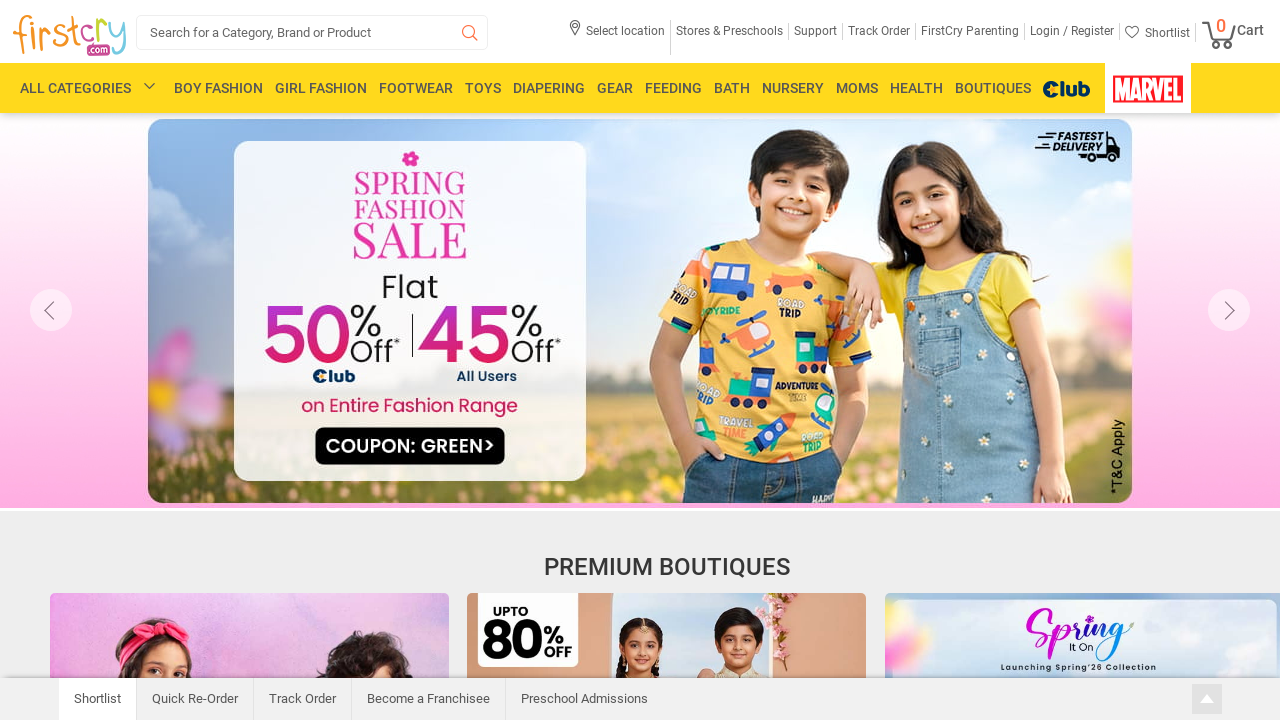

Filled search box with 'Shirt' on input[id='search_box']
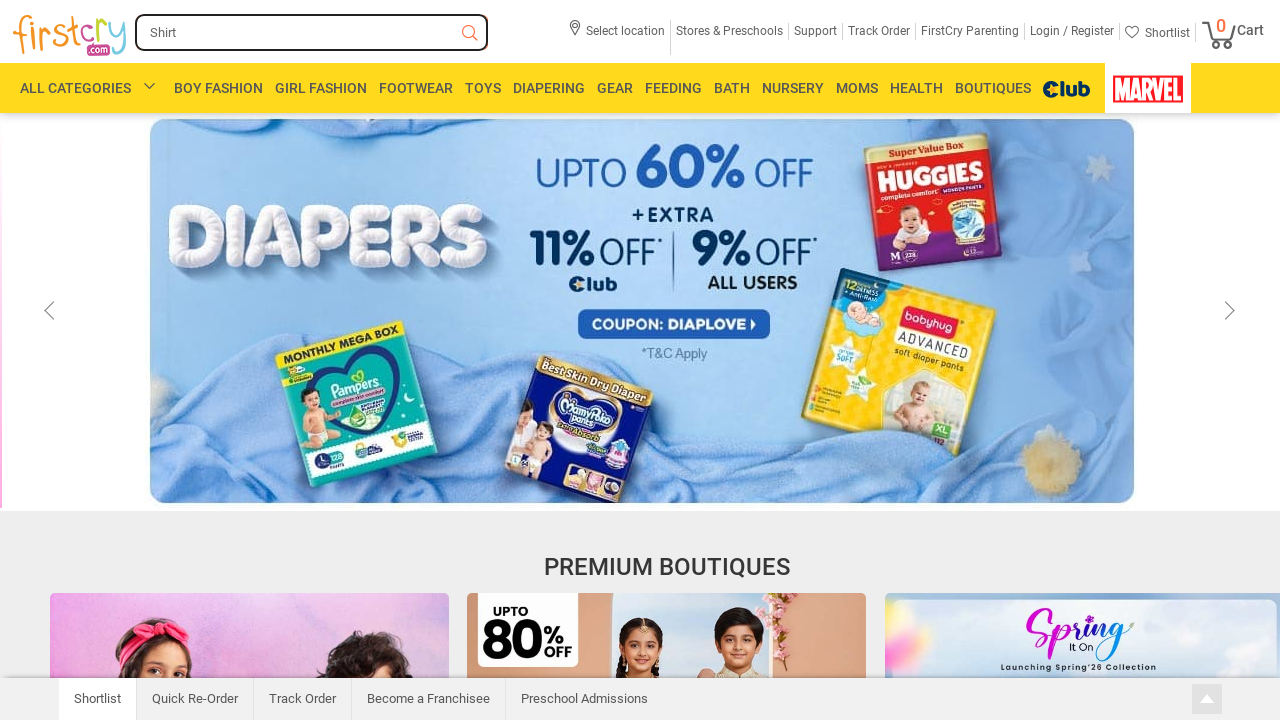

Clicked search button to initiate search at (470, 34) on span.search-button
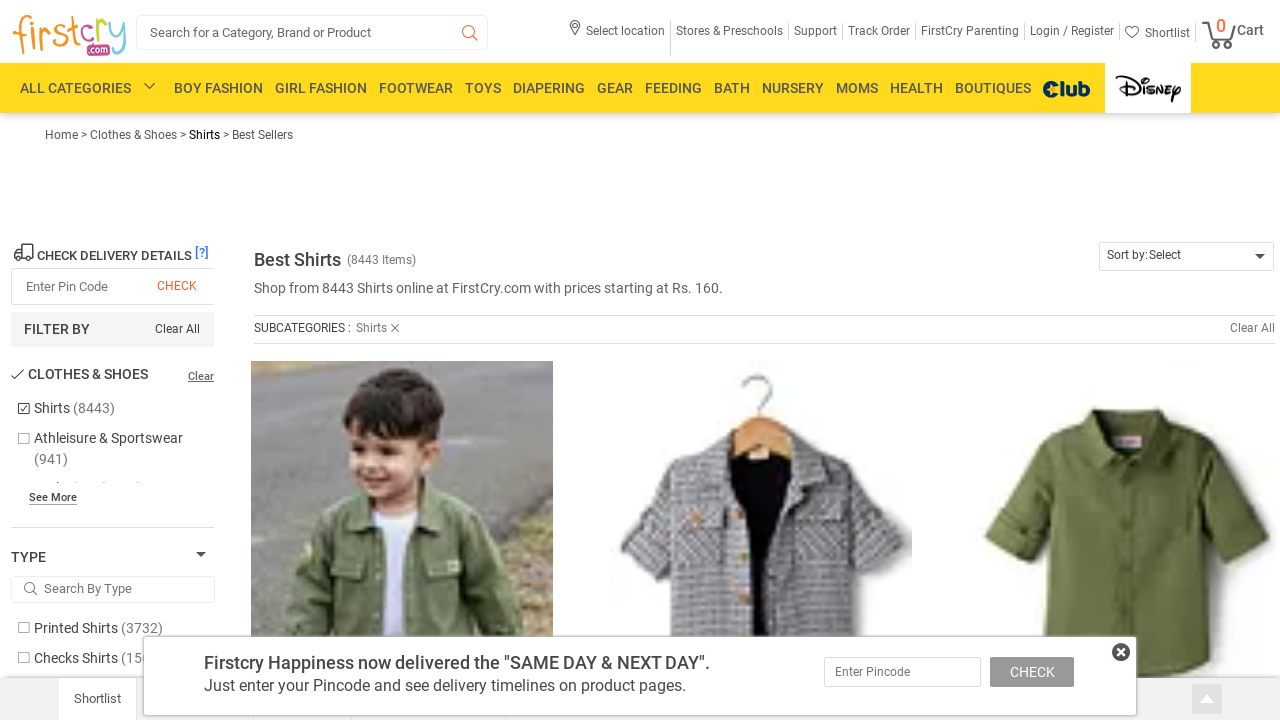

Search results page loaded with 'Best Shirts' heading
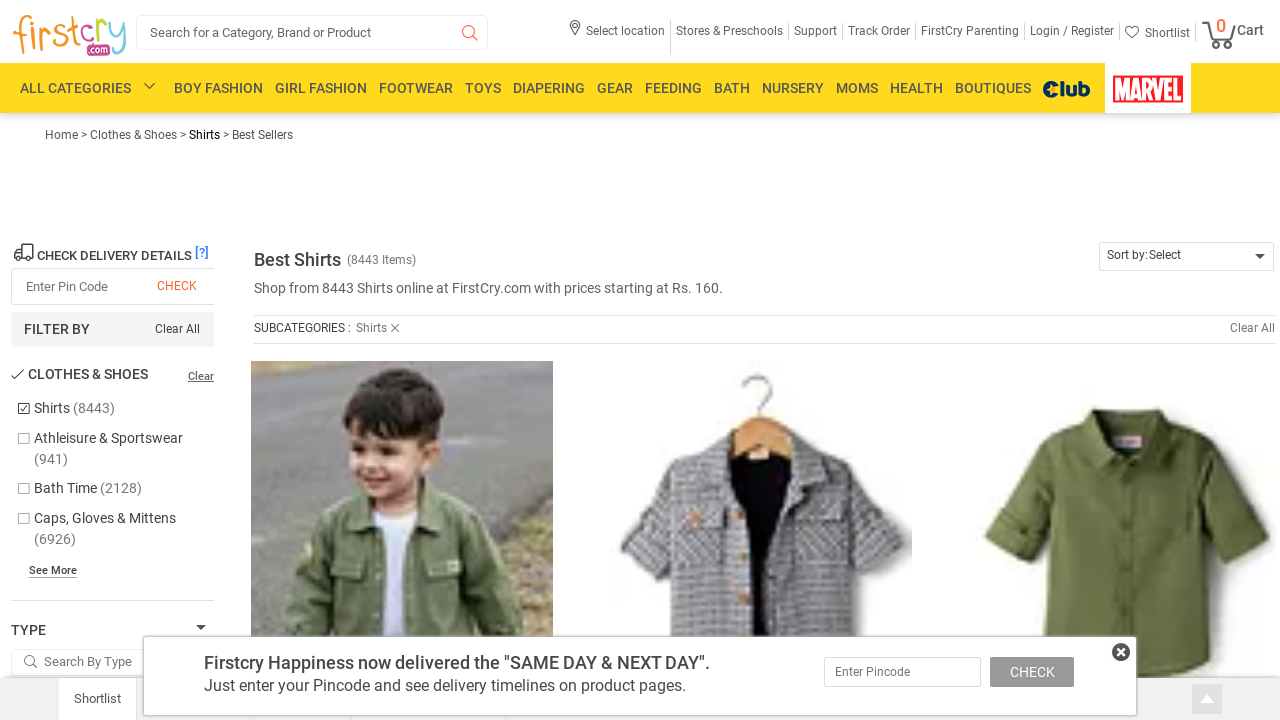

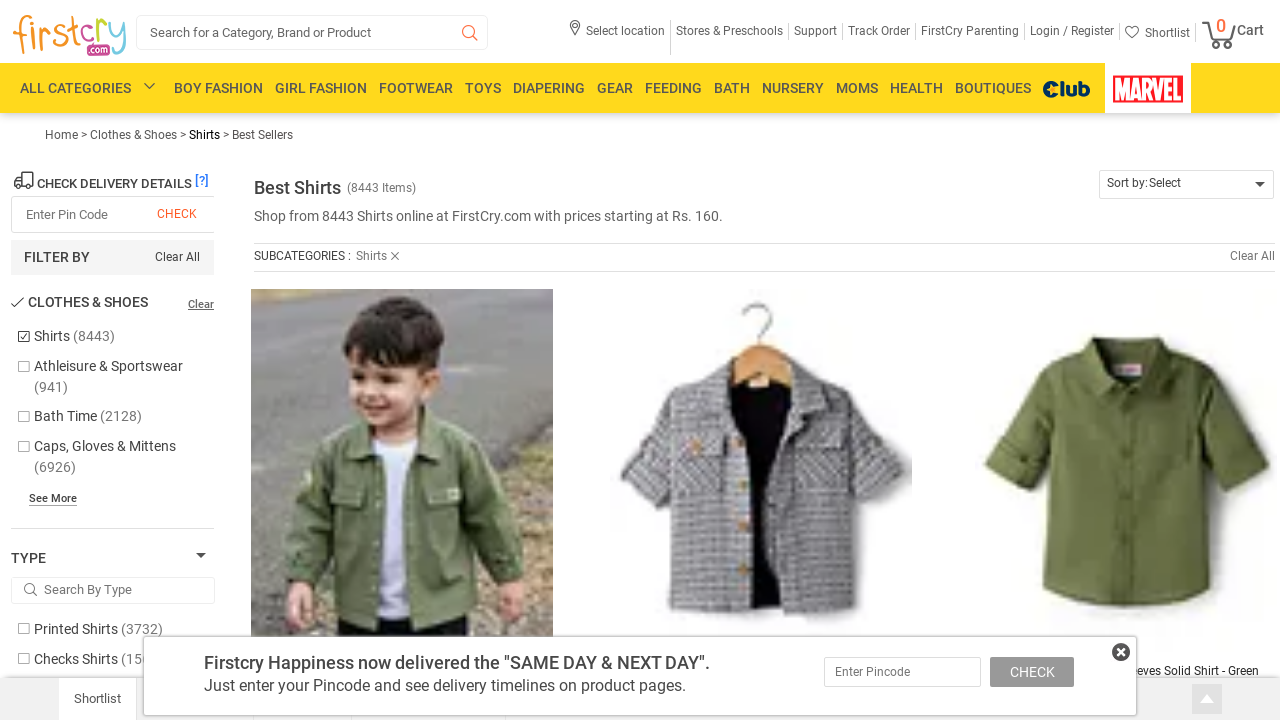